Tests mobile navigation on an Angular demo app by setting mobile viewport dimensions, clicking the navbar toggler to expand the menu, and then clicking on the Library link.

Starting URL: https://rahulshettyacademy.com/angularAppdemo/

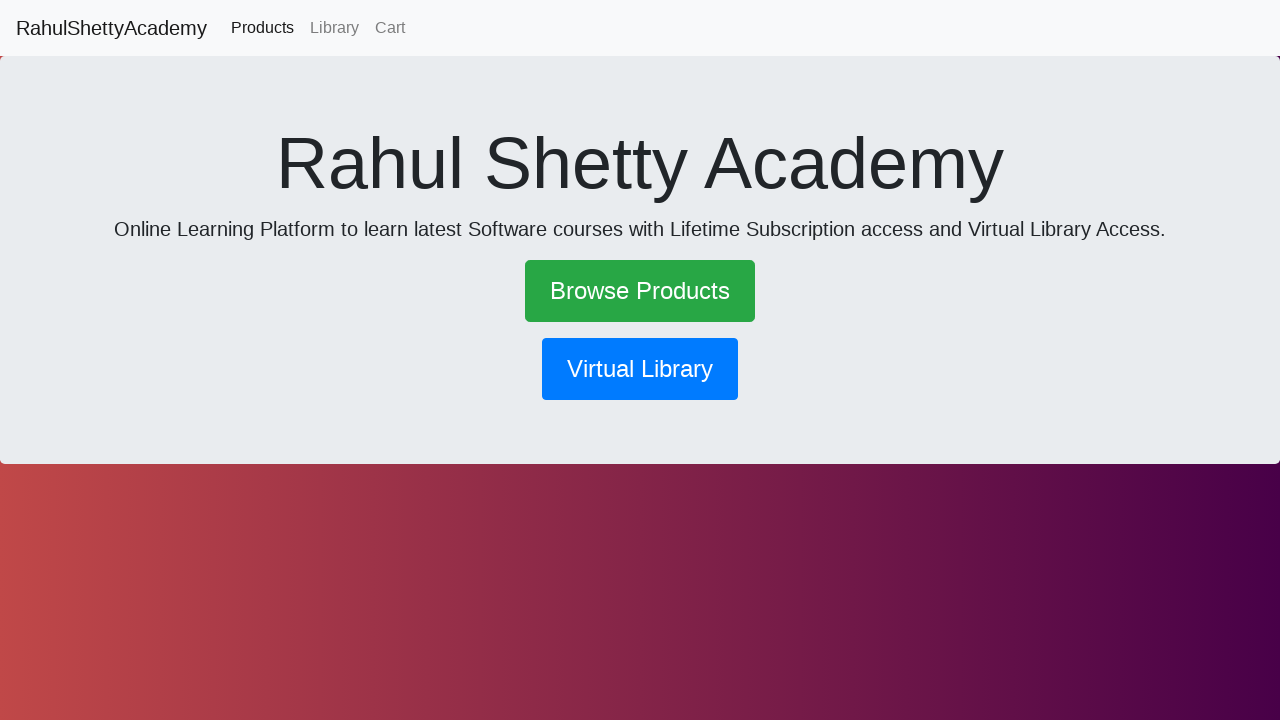

Set mobile viewport dimensions to 600x1000
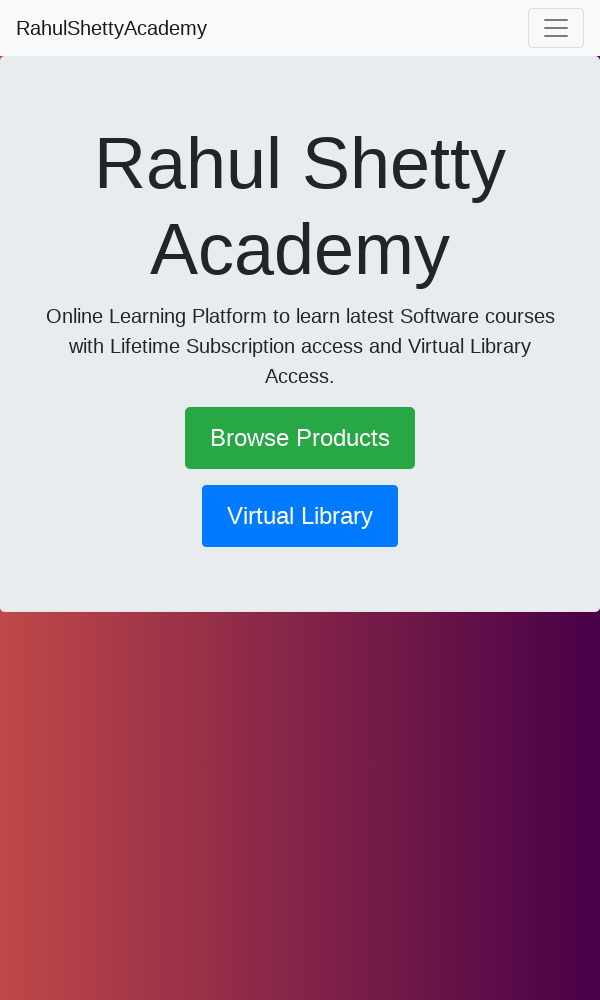

Clicked navbar toggler to expand mobile menu at (556, 28) on .navbar-toggler
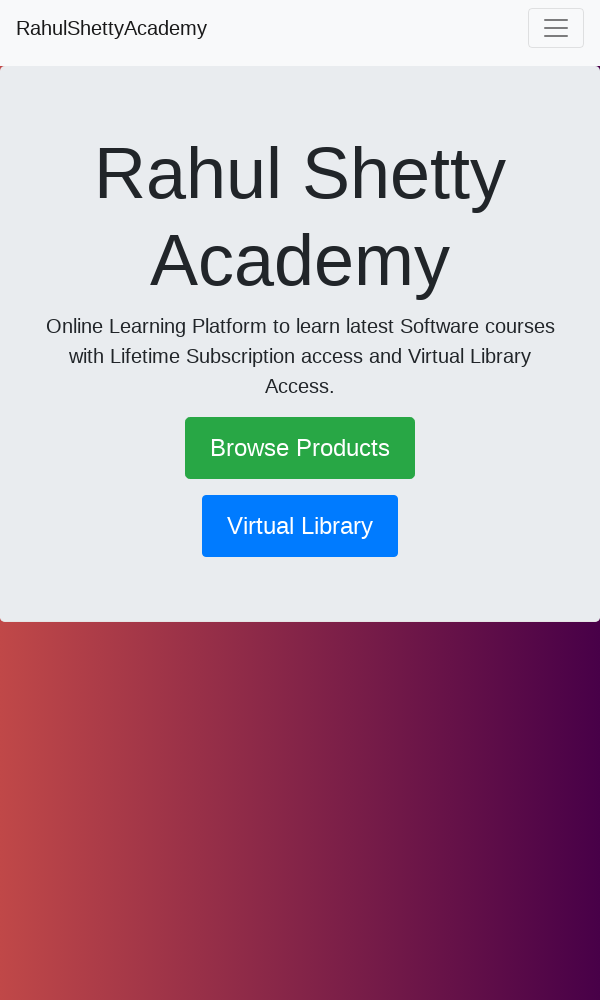

Waited for menu animation to complete
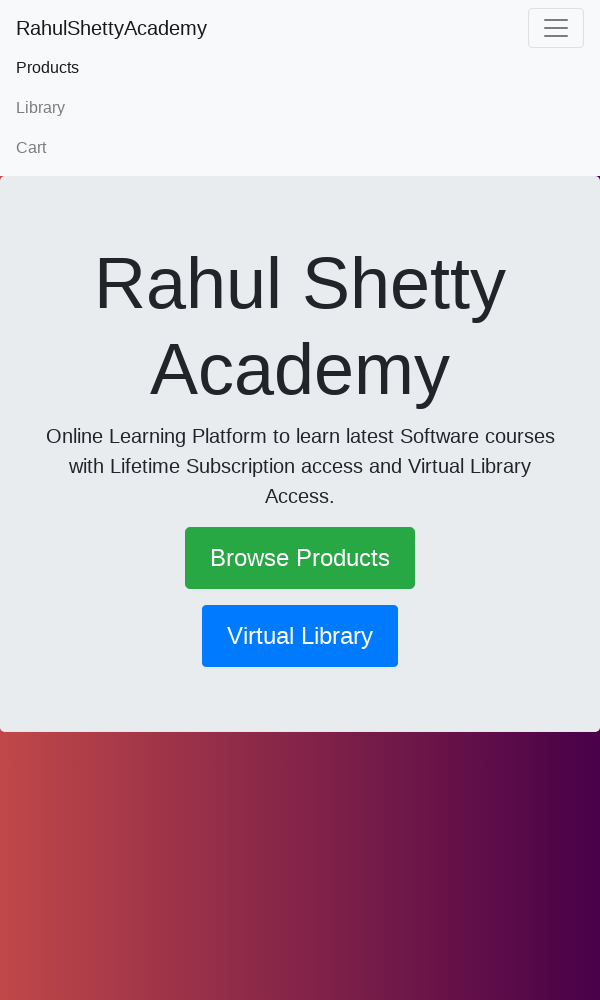

Clicked on Library link in mobile menu at (300, 108) on text=Library
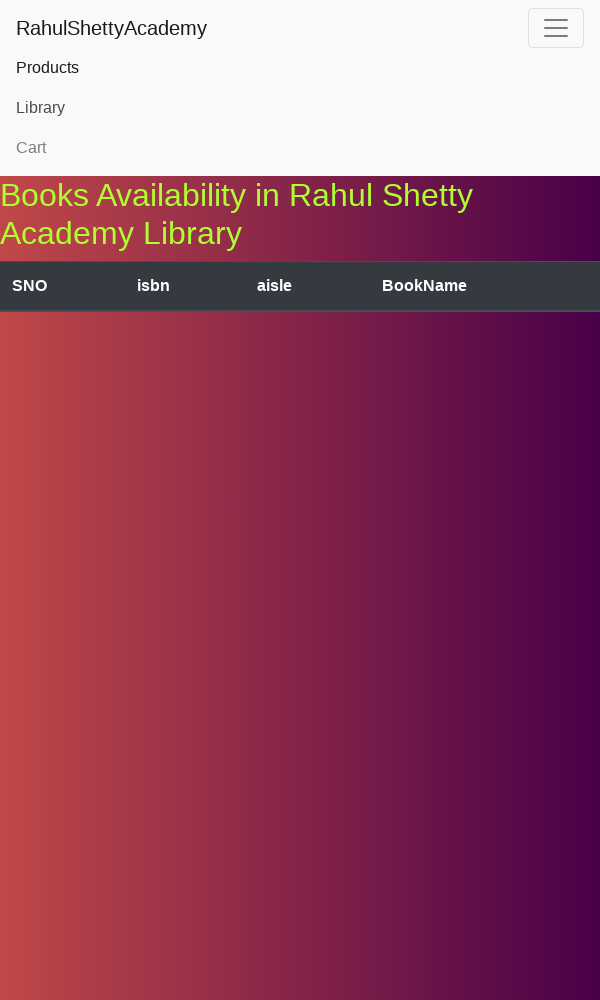

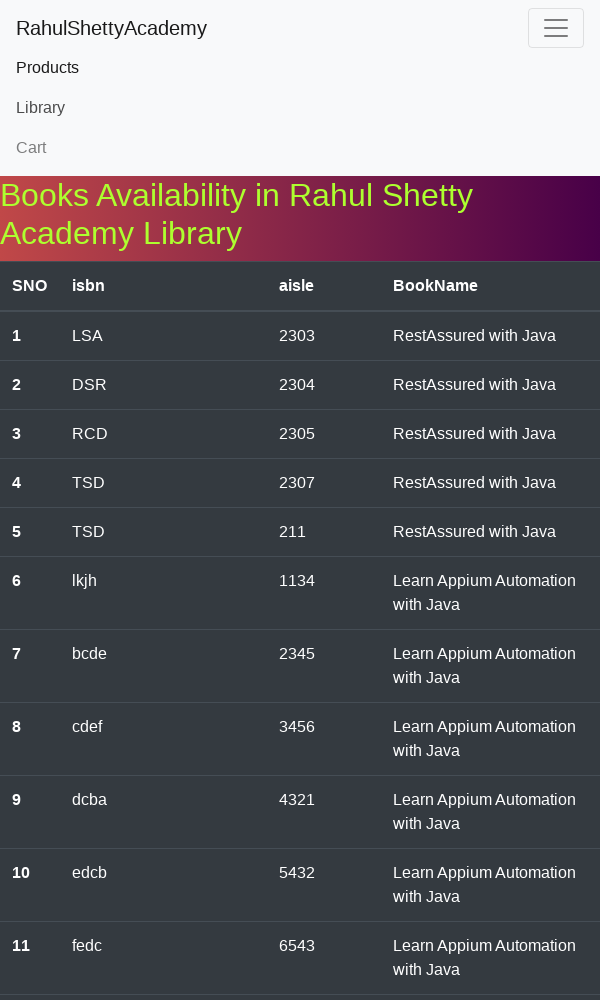